Tests navigation to an external conference page by clicking a link that opens in a new window, then clicking on the "演讲申请" (speech application) link.

Starting URL: https://testerhome.com/topics/21805

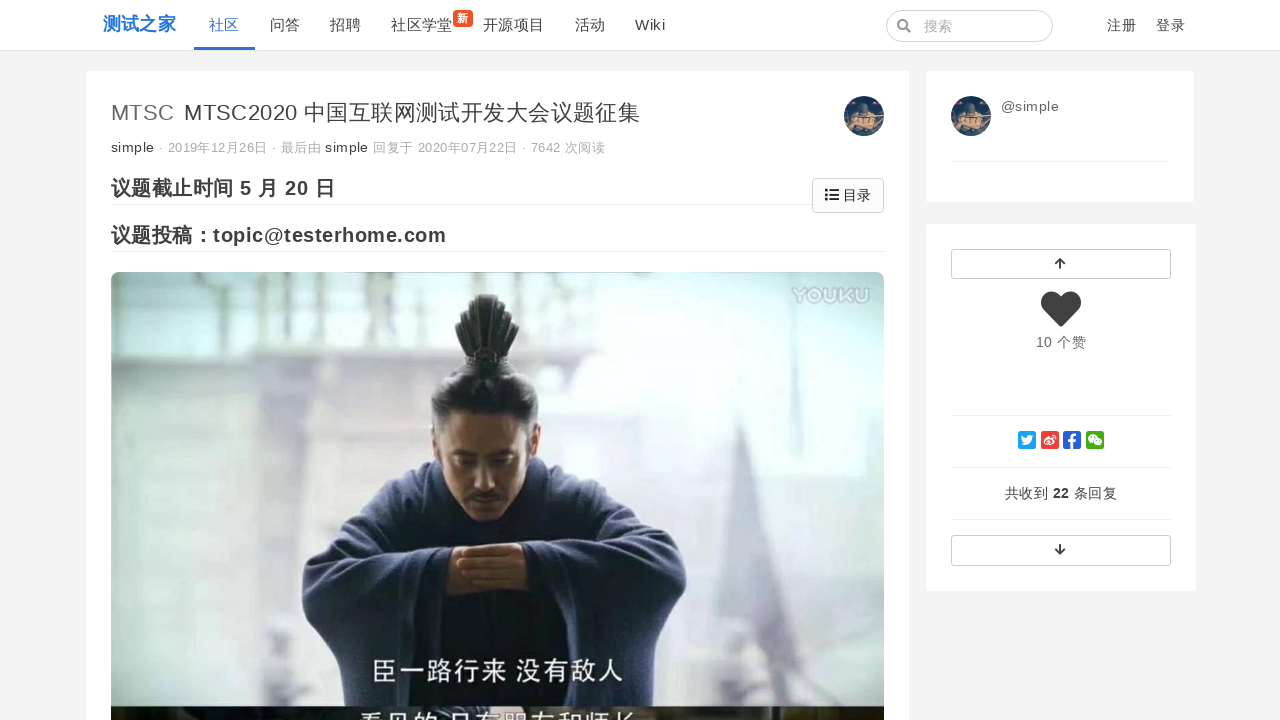

Set viewport size to 1440x877
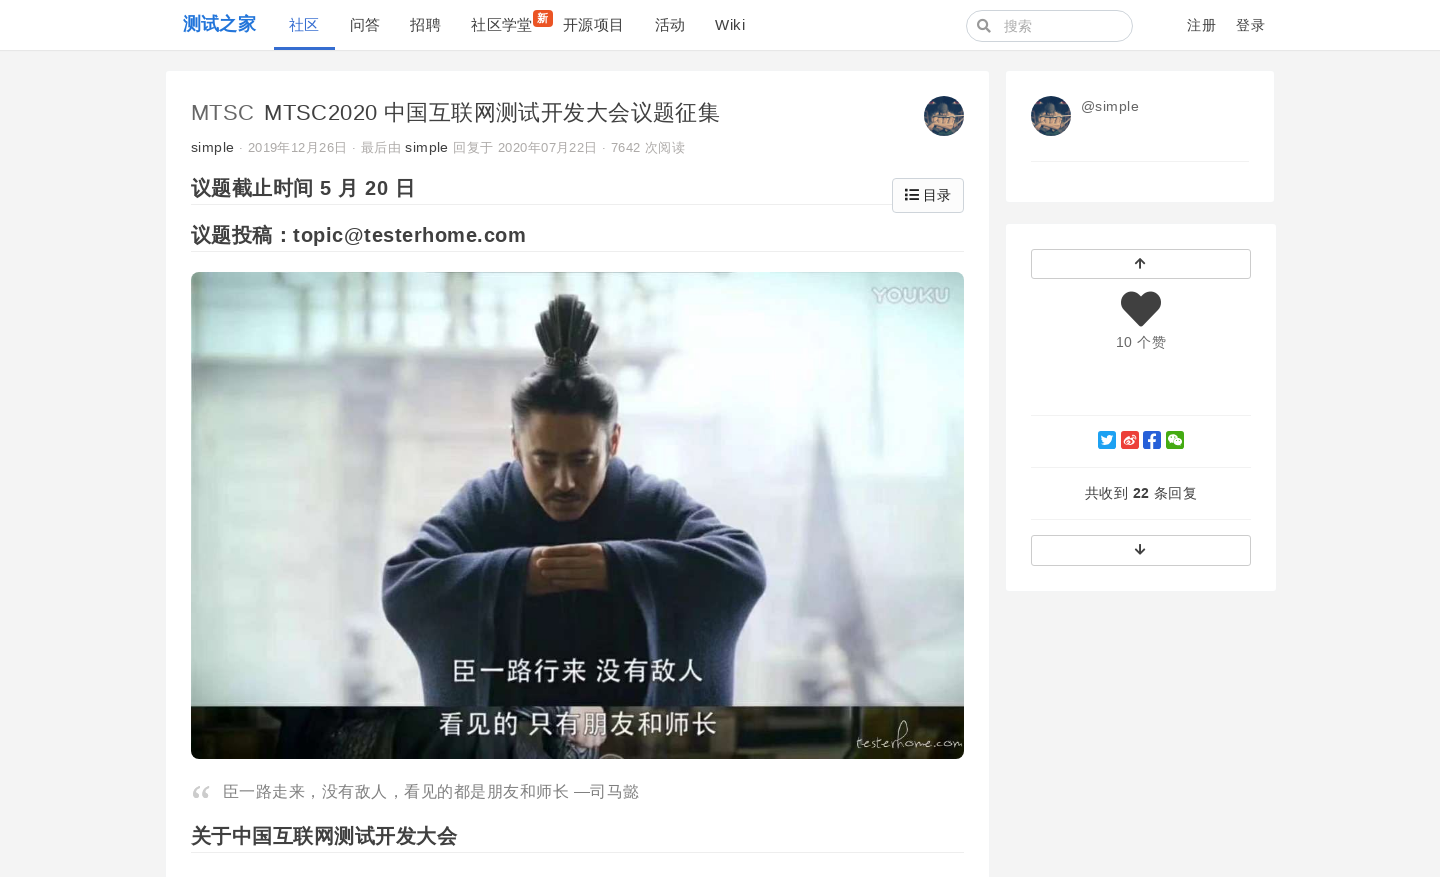

Clicked on conference link '第六届中国互联网测试开发大会' which opens in new window at (409, 439) on text=第六届中国互联网测试开发大会
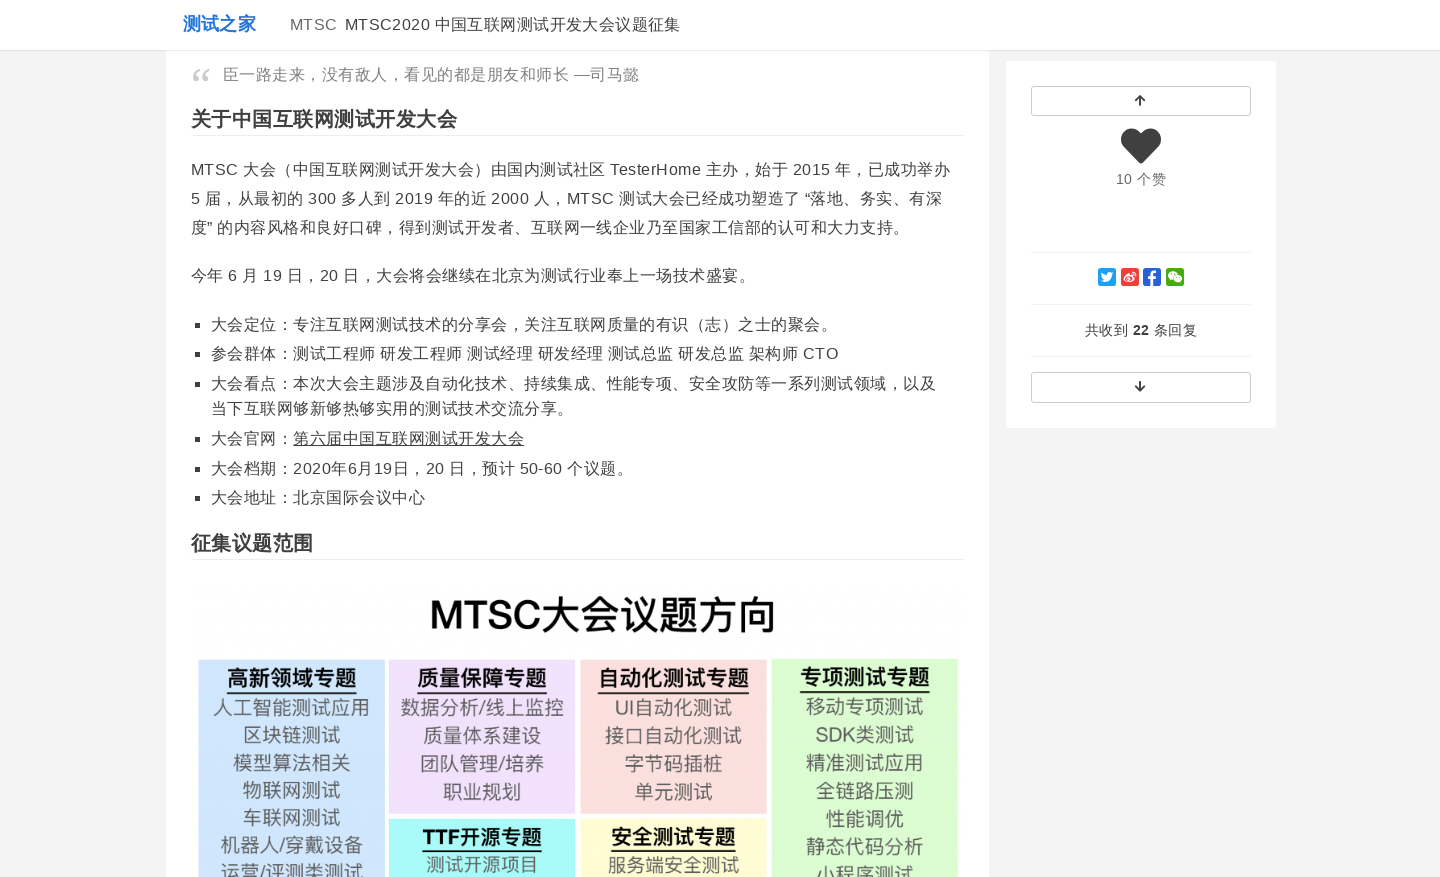

Switched to new page and waited for load state
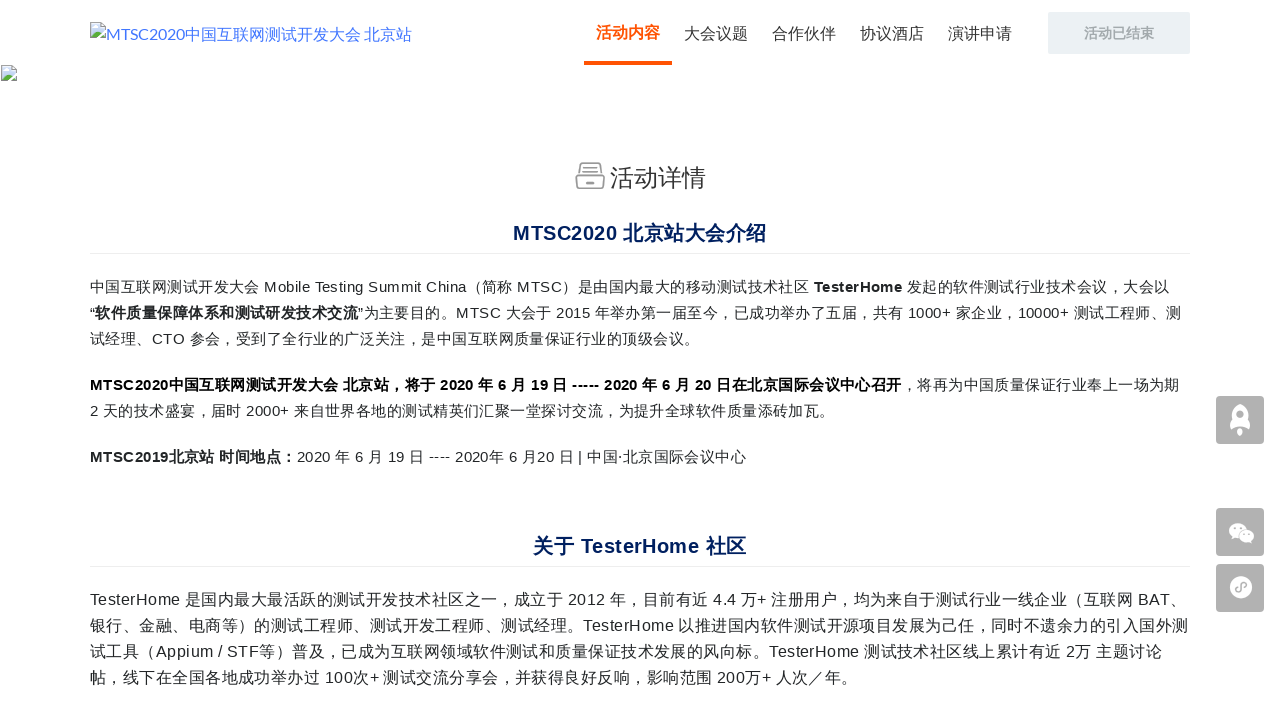

Waited for '演讲申请' link to be attached
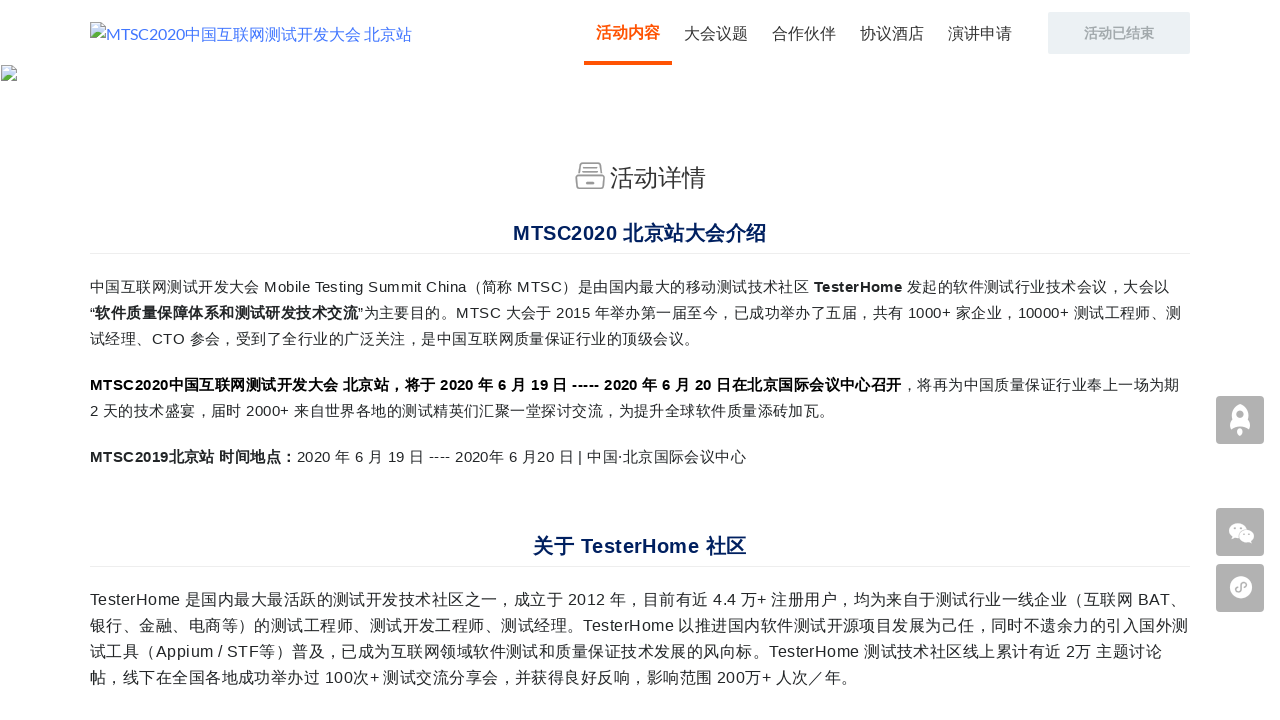

Clicked on '演讲申请' (speech application) link at (980, 33) on text=演讲申请
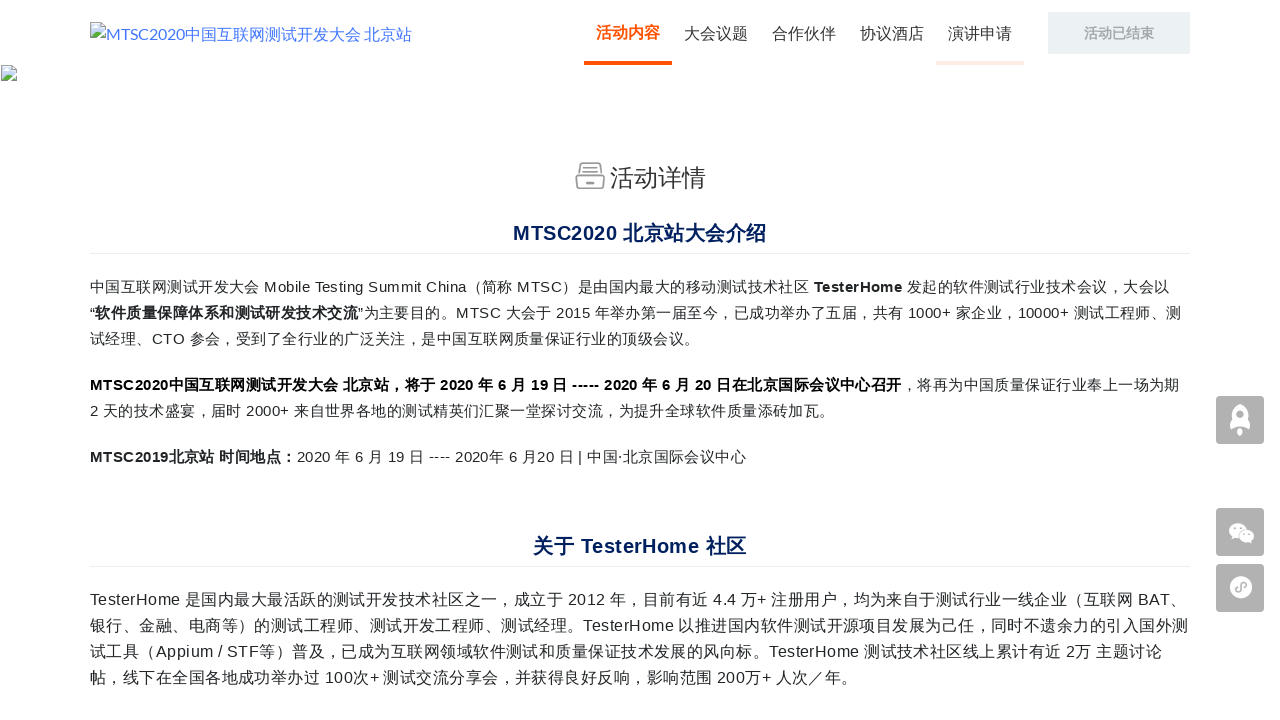

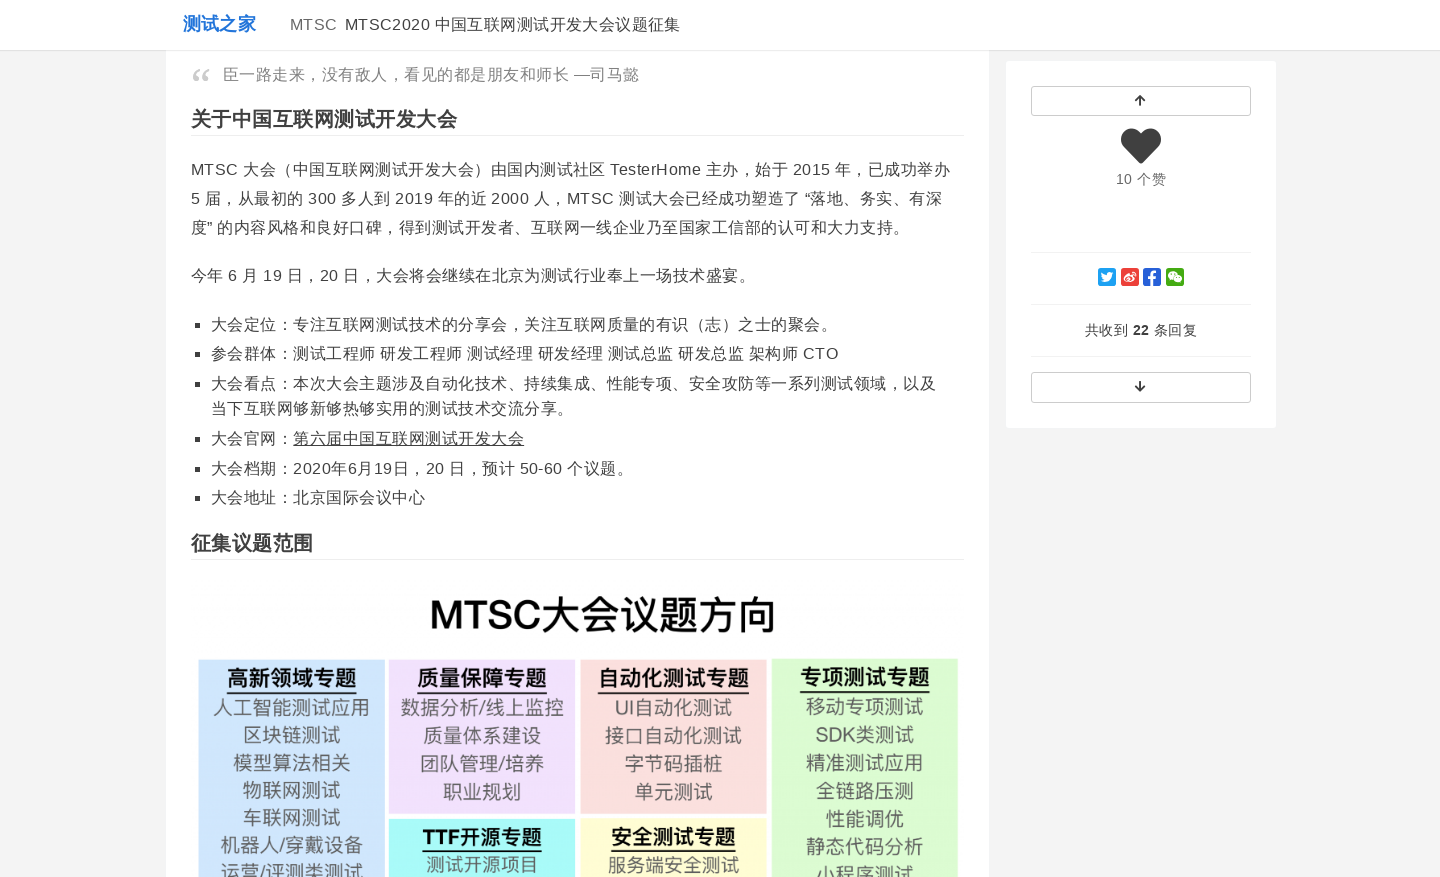